Navigates to the IT Hillel Ukraine website and verifies that the consultation button in the hero section is visible/displayed on the page.

Starting URL: https://ithillel.ua/

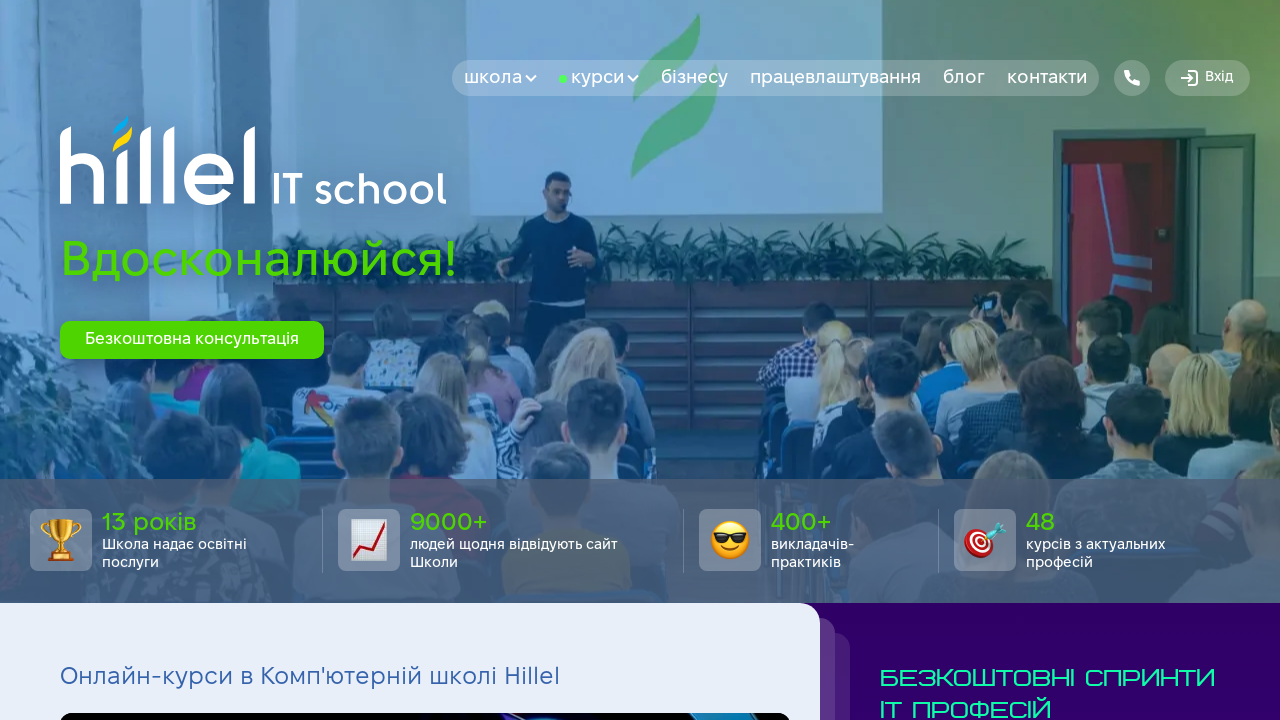

Navigated to IT Hillel Ukraine website
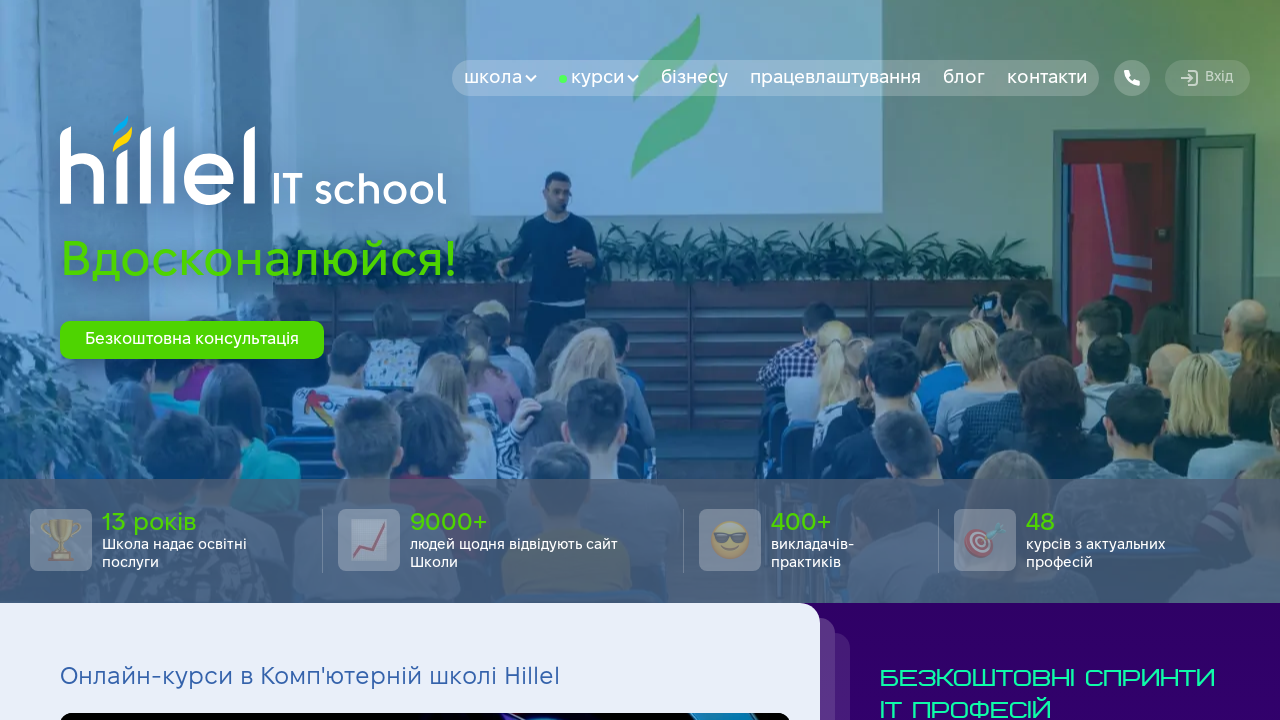

Consultation button in hero section became visible
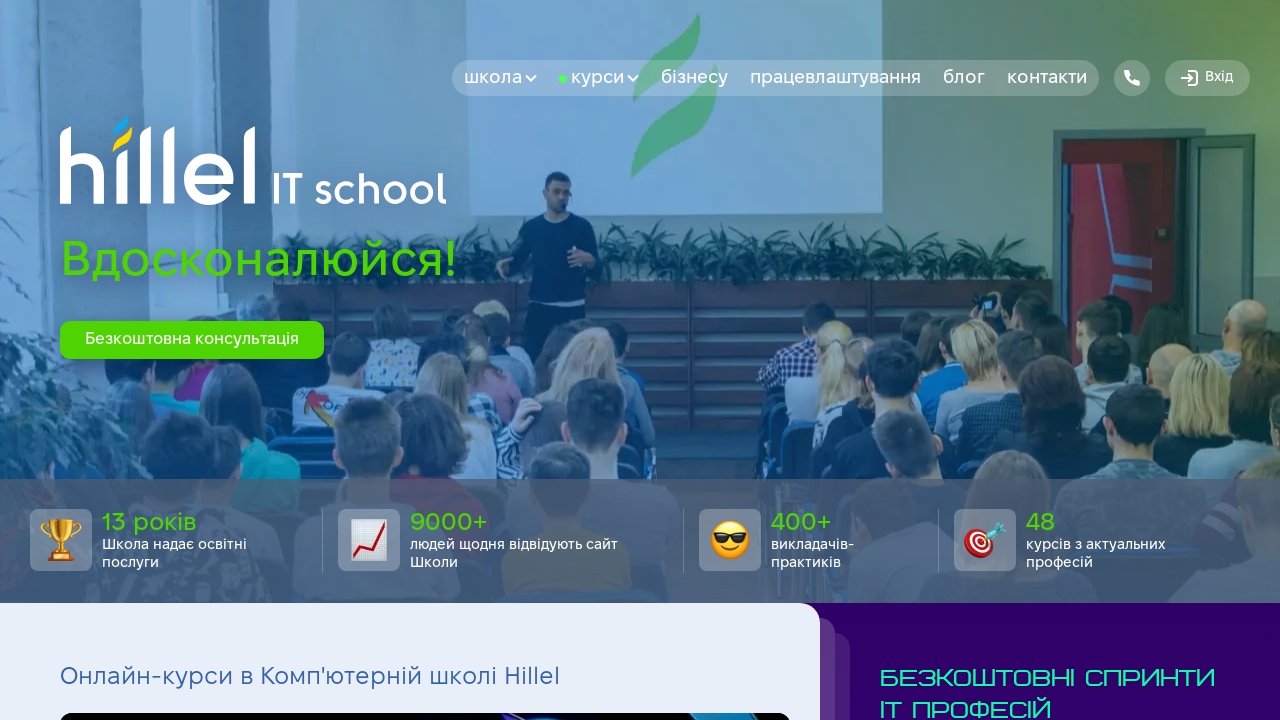

Verified that consultation button is displayed on the page
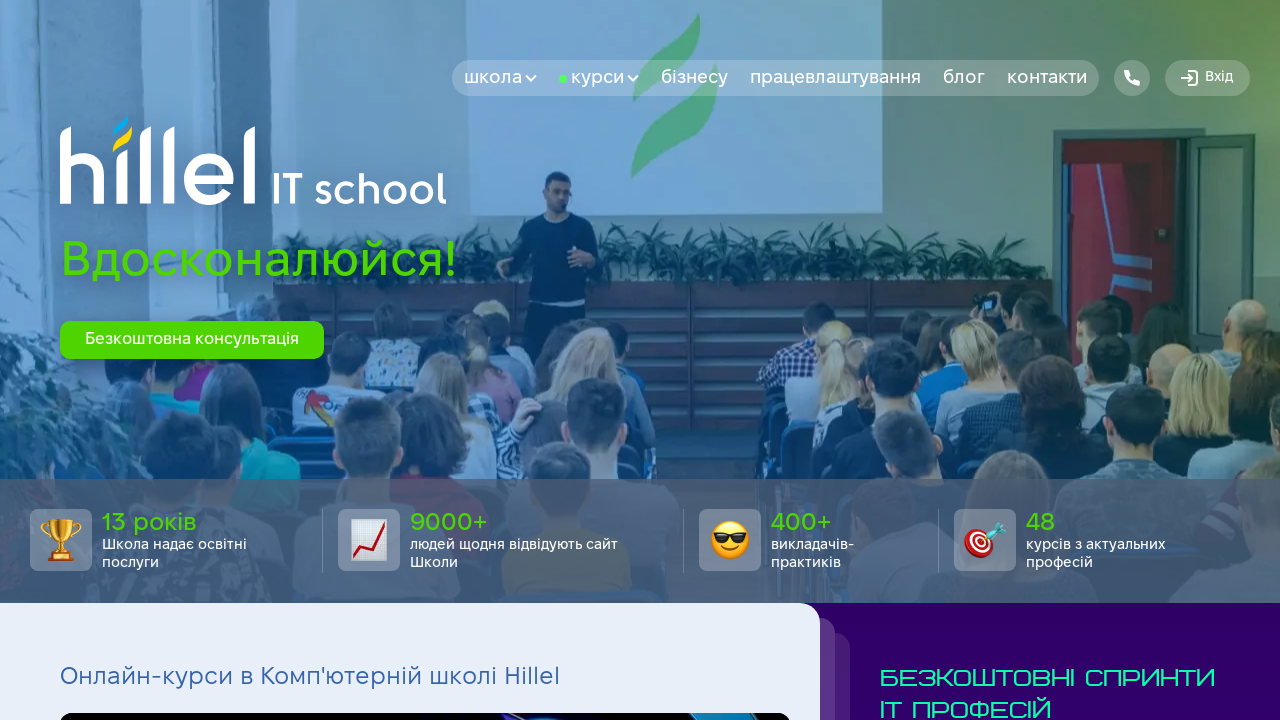

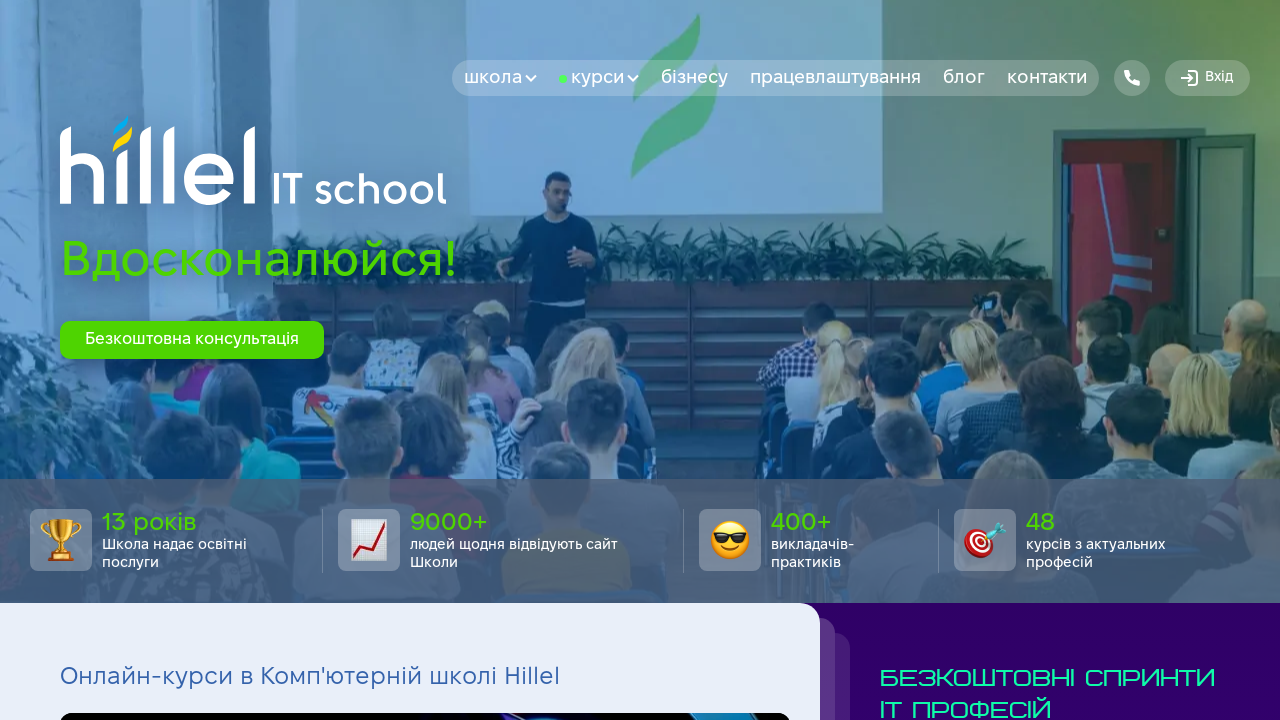